Navigates to a chart maker documentation page and verifies that images with valid image extensions (png, jpg, jpeg) are present on the page

Starting URL: https://seleniumbase.io/examples/chart_maker/ReadMe

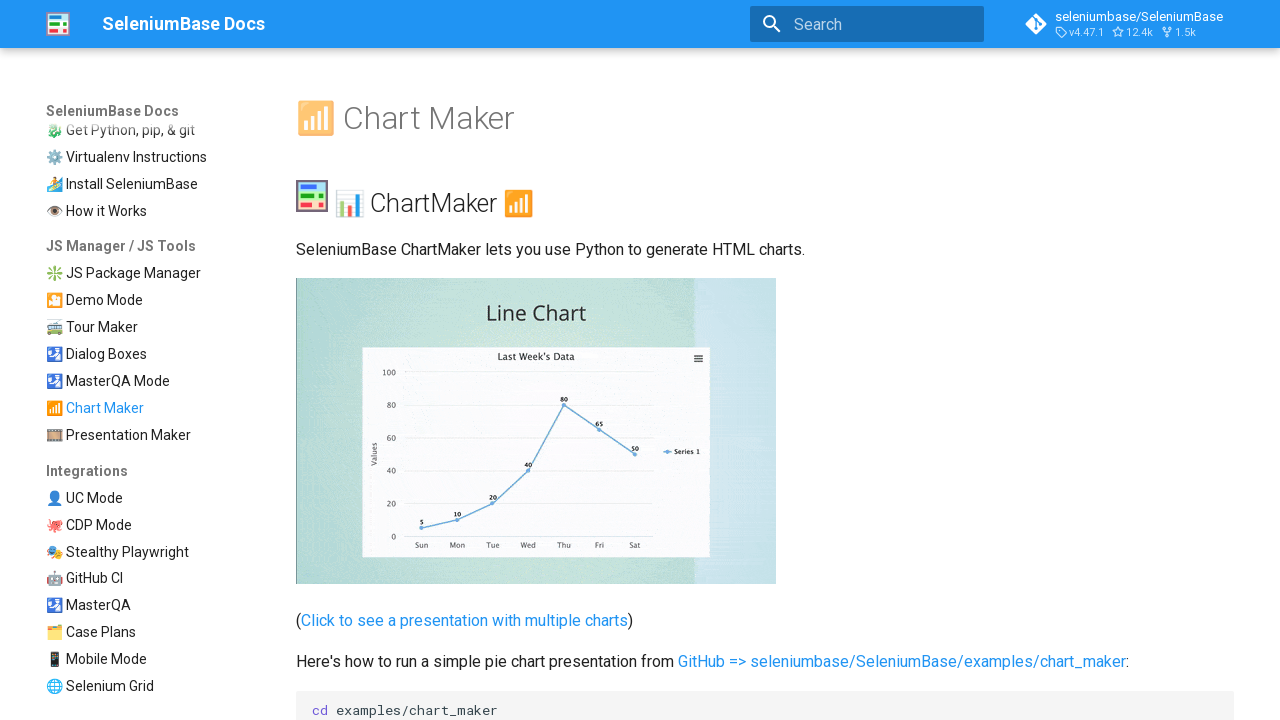

Waited for images with src attribute to load on the page
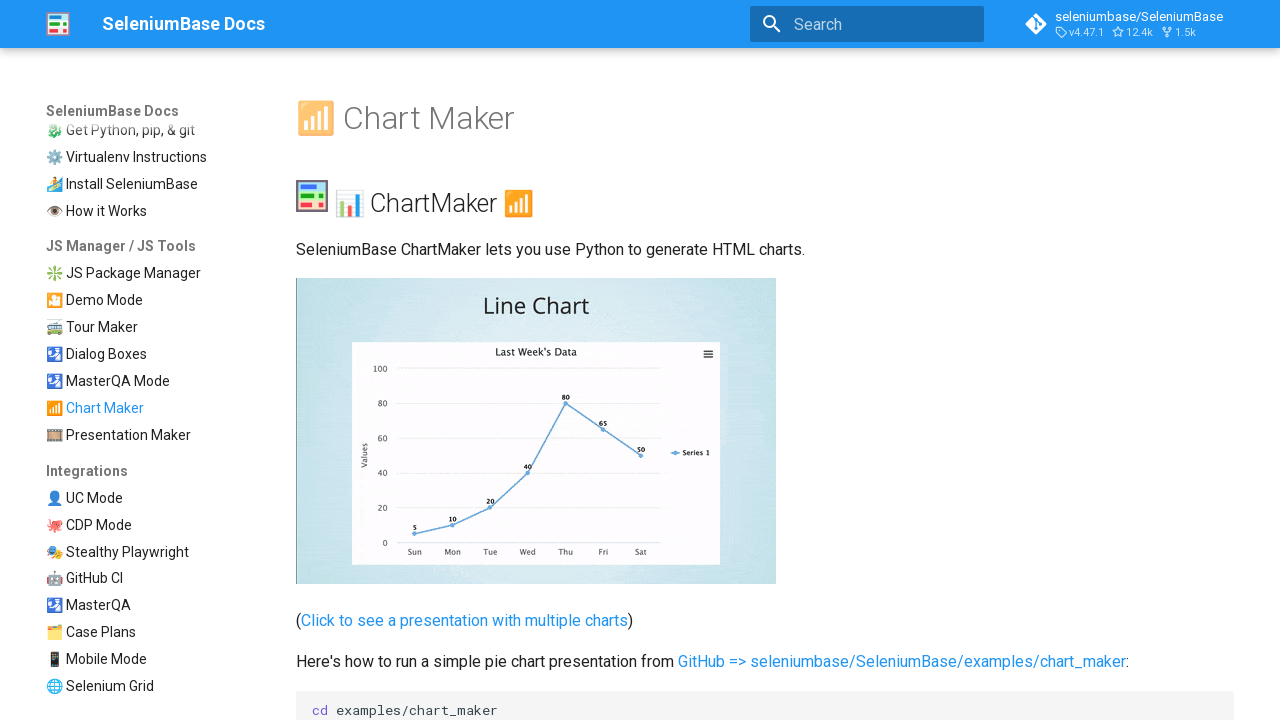

Retrieved all image elements from the page
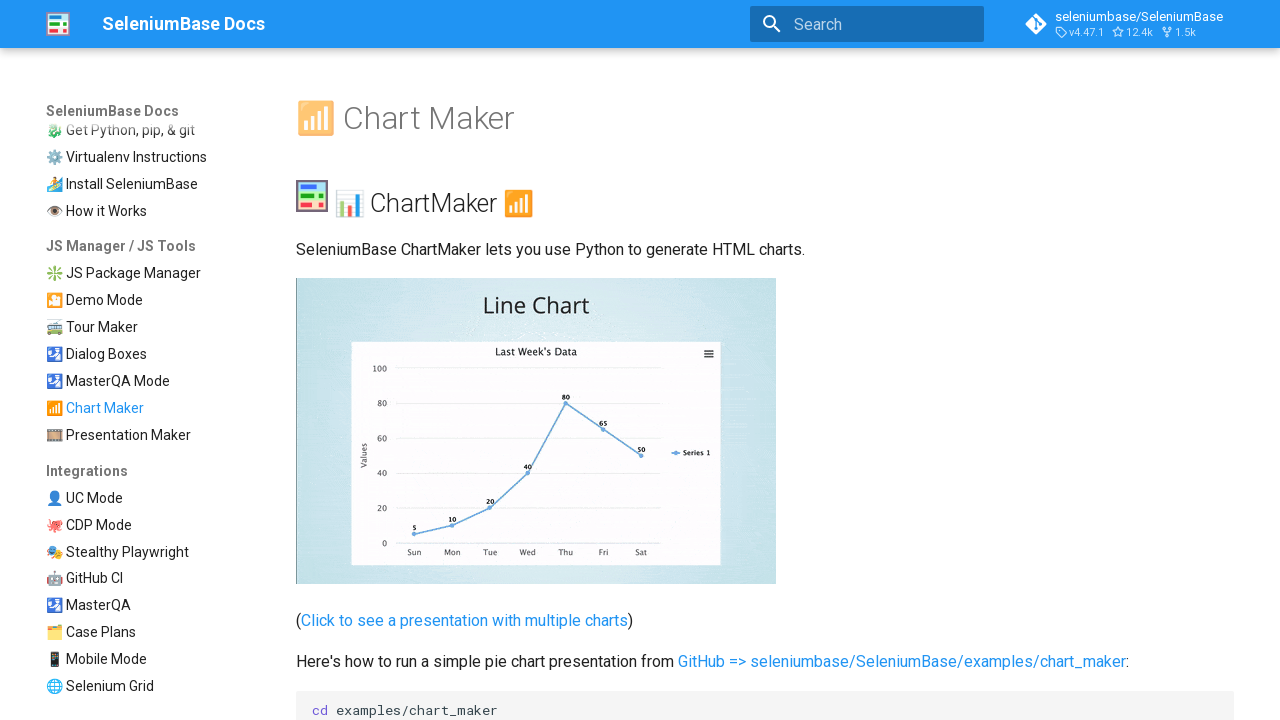

Verified that at least one image is present on the page
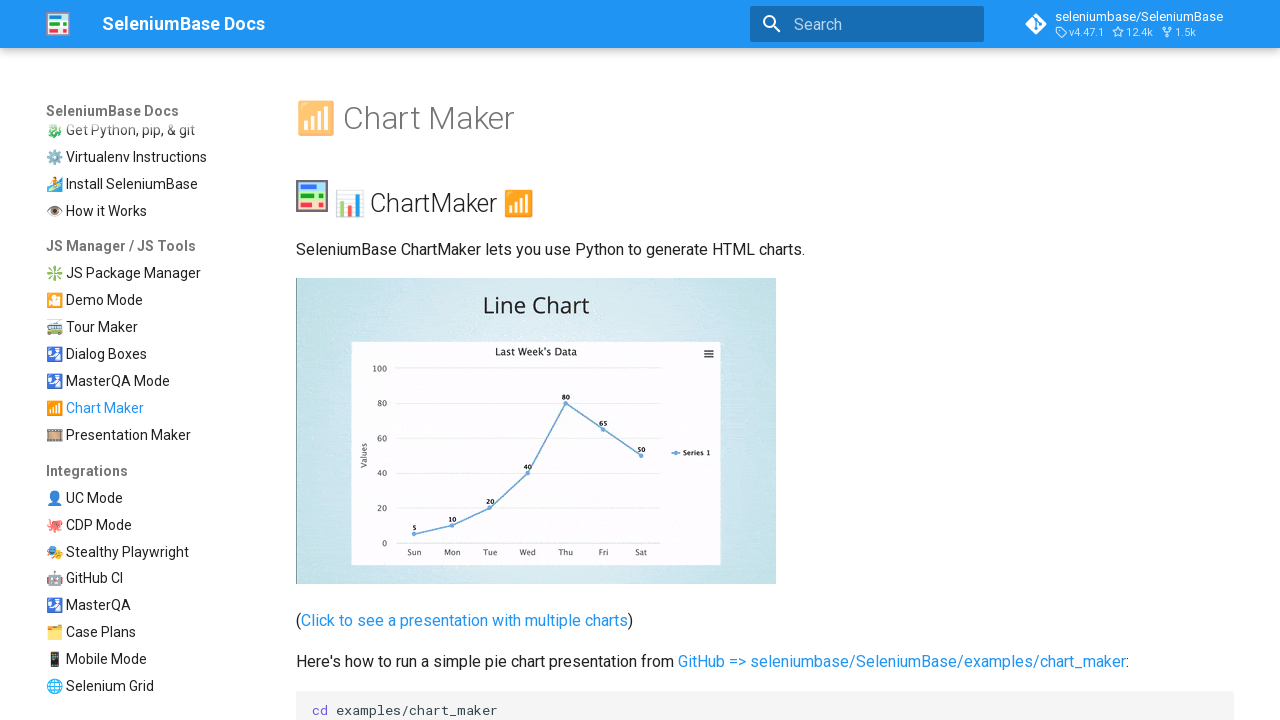

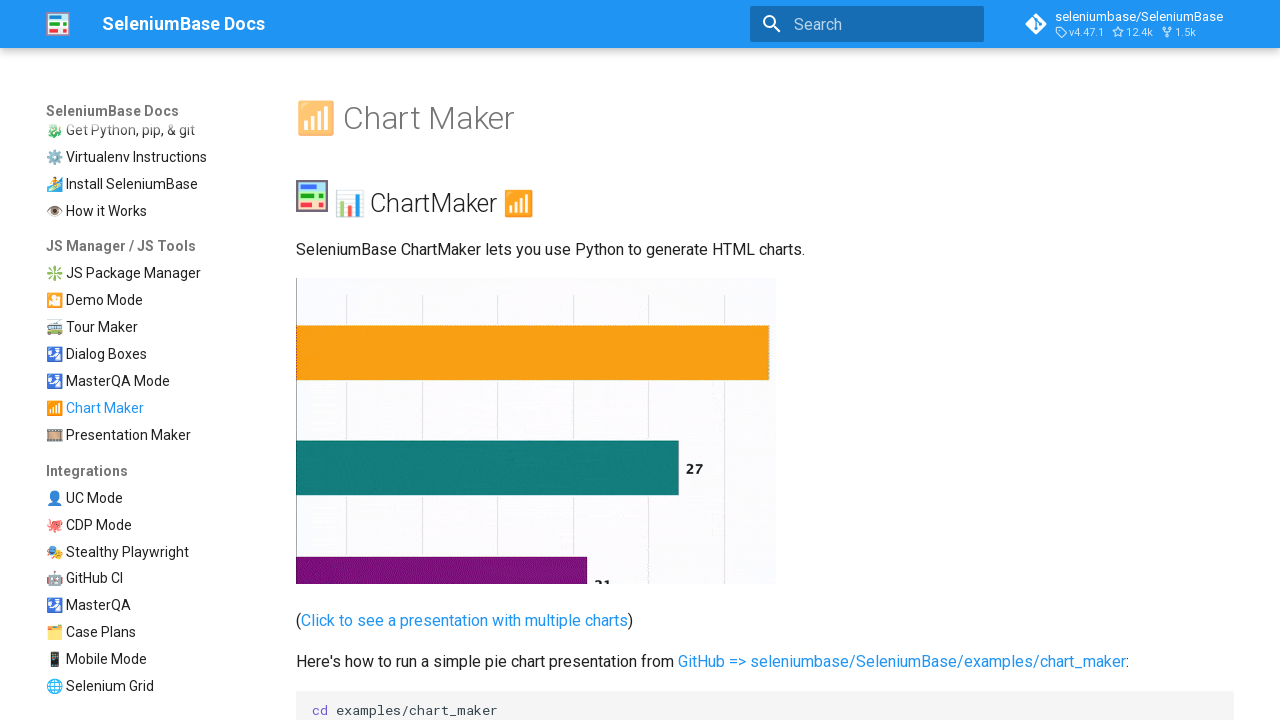